Tests user signup functionality by navigating to signup page and creating a new account

Starting URL: https://selenium-blog.herokuapp.com

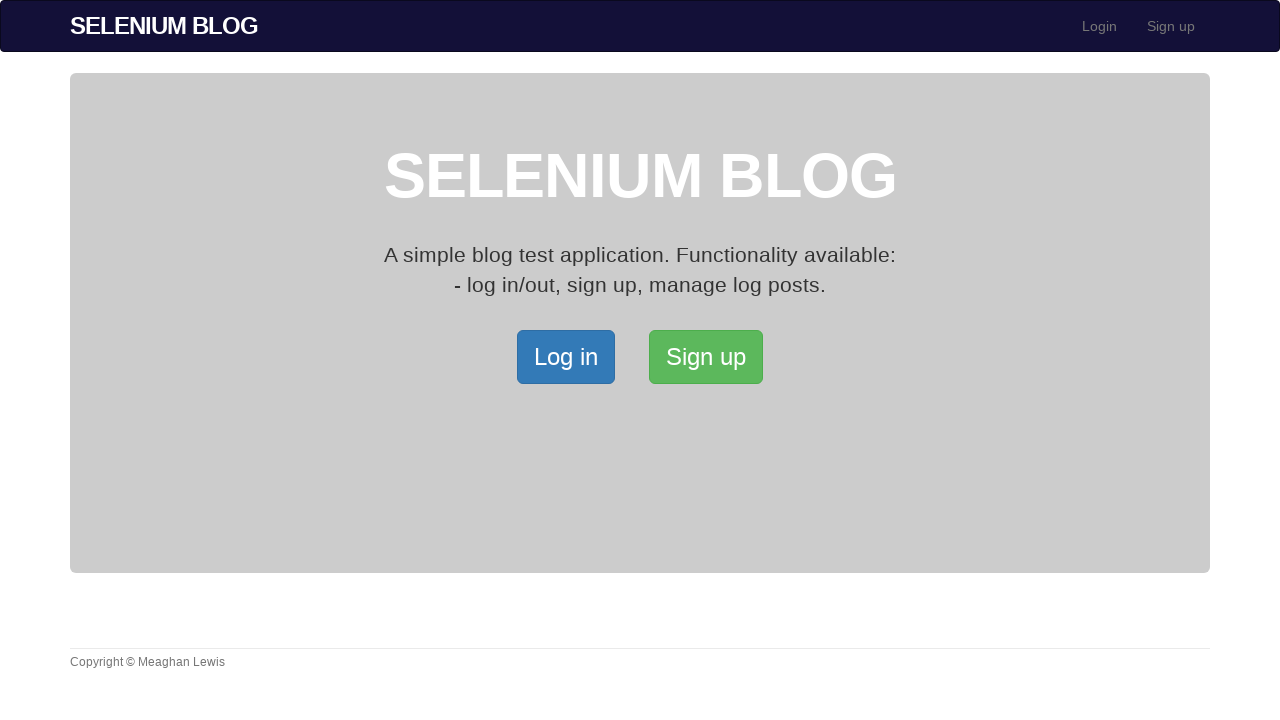

Clicked signup button to open signup page at (706, 357) on xpath=/html/body/div[2]/div/a[2]
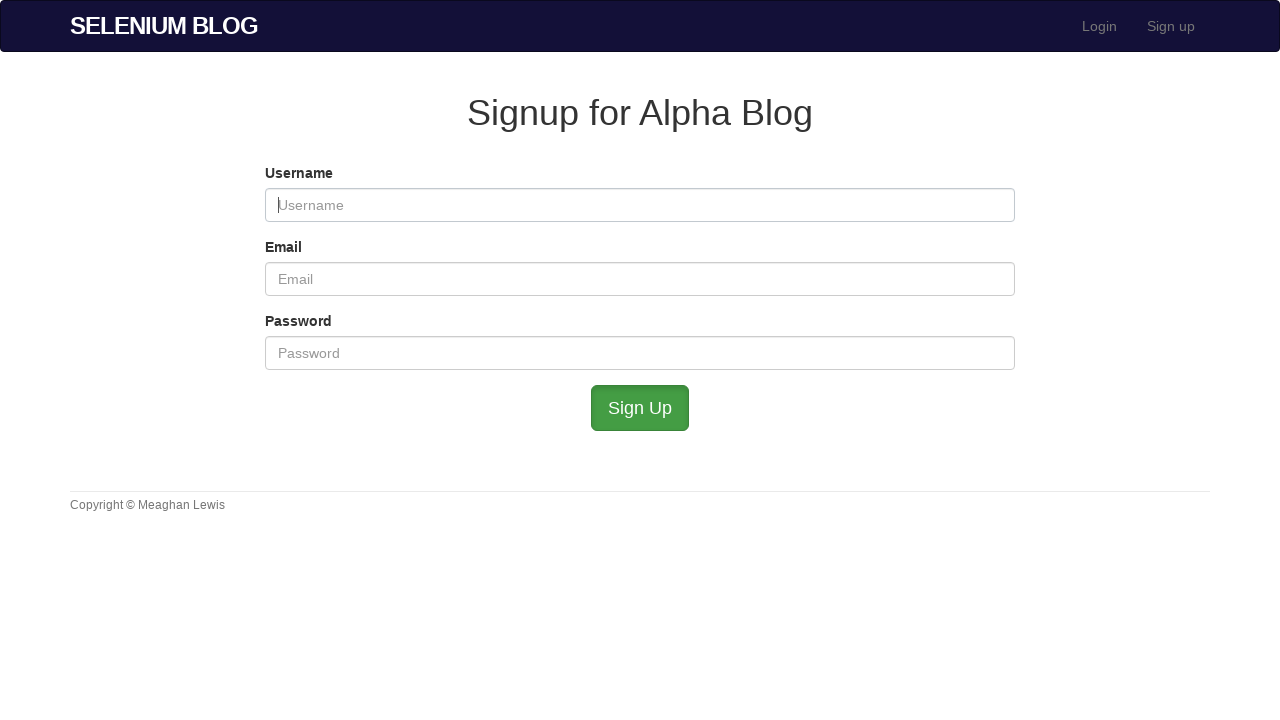

Filled username field with 'testuser456' on #user_username
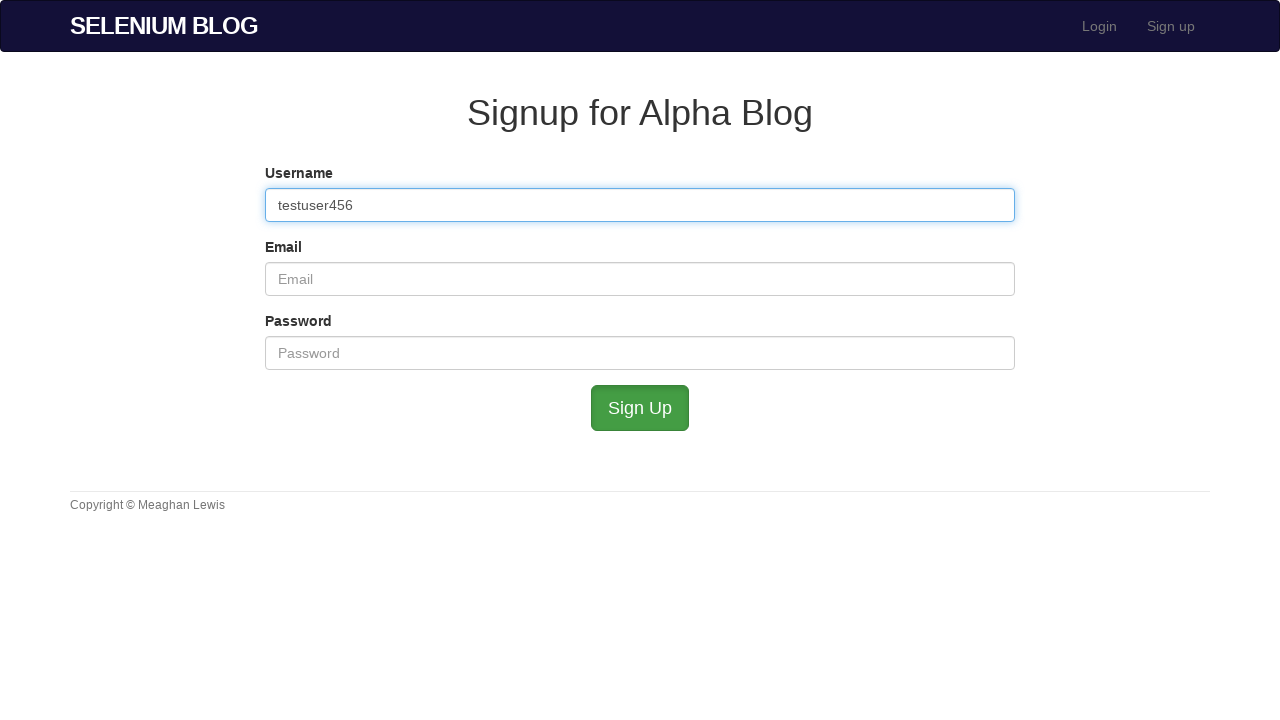

Filled email field with 'testuser456@mailinator.com' on #user_email
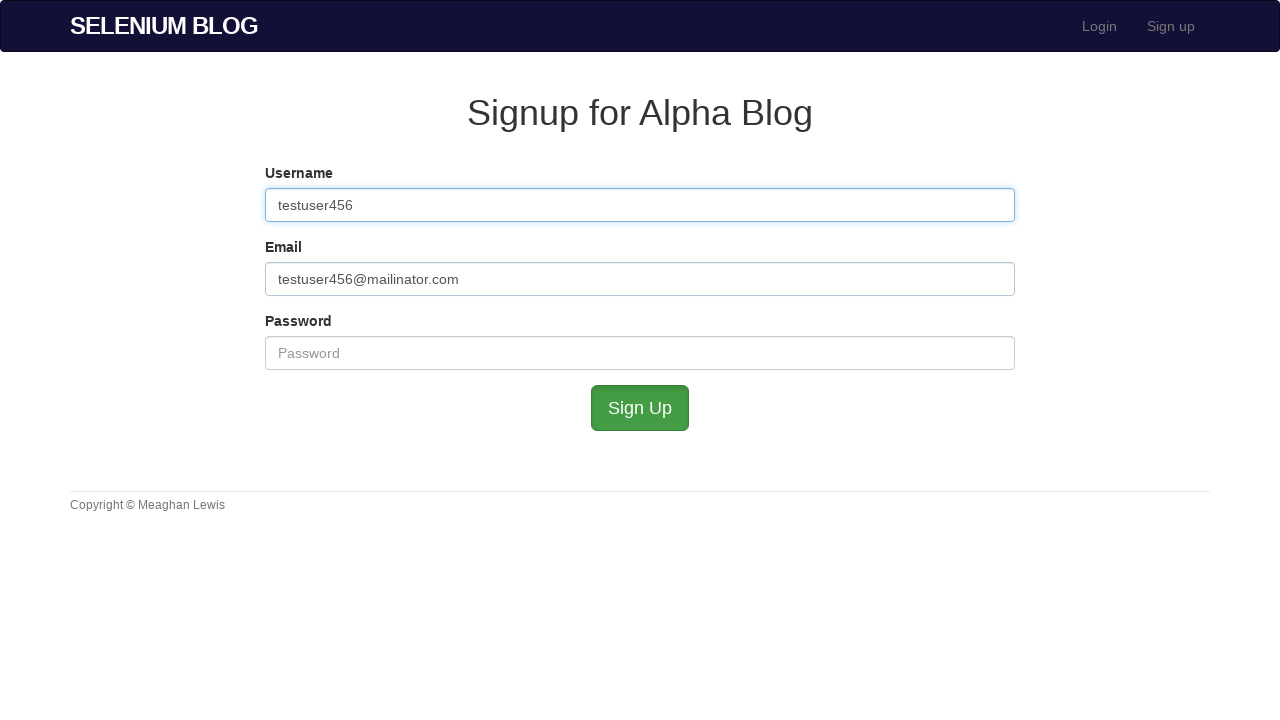

Filled password field with 'testpass123' on #user_password
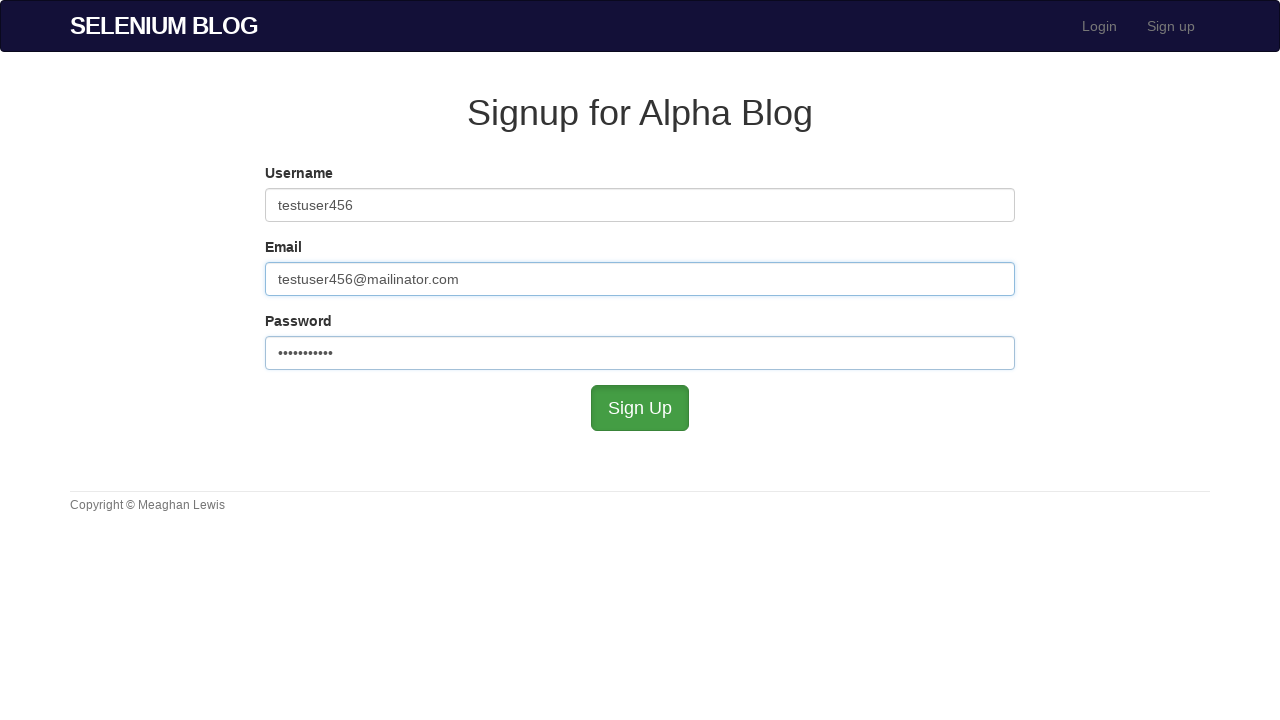

Clicked submit button to create new account at (640, 408) on #submit
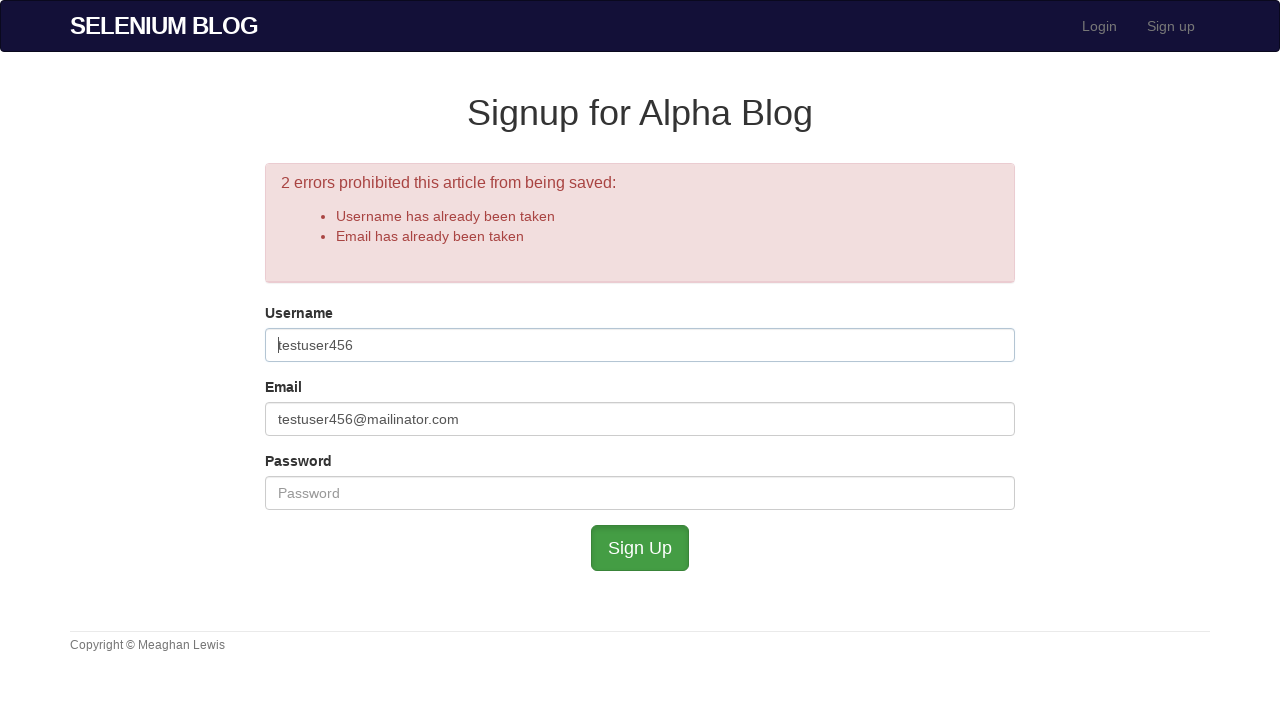

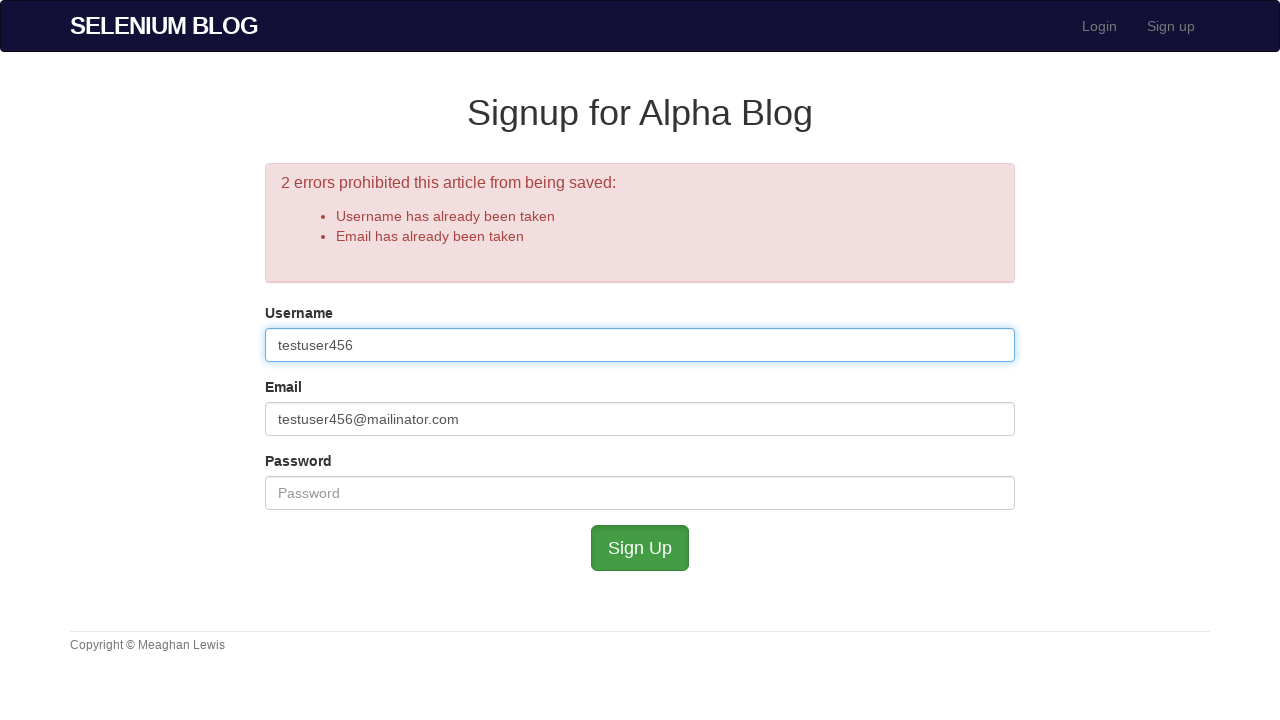